Navigates to a dropdown practice page and retrieves the page title to verify the page loaded correctly

Starting URL: https://rahulshettyacademy.com/dropdownsPractise/

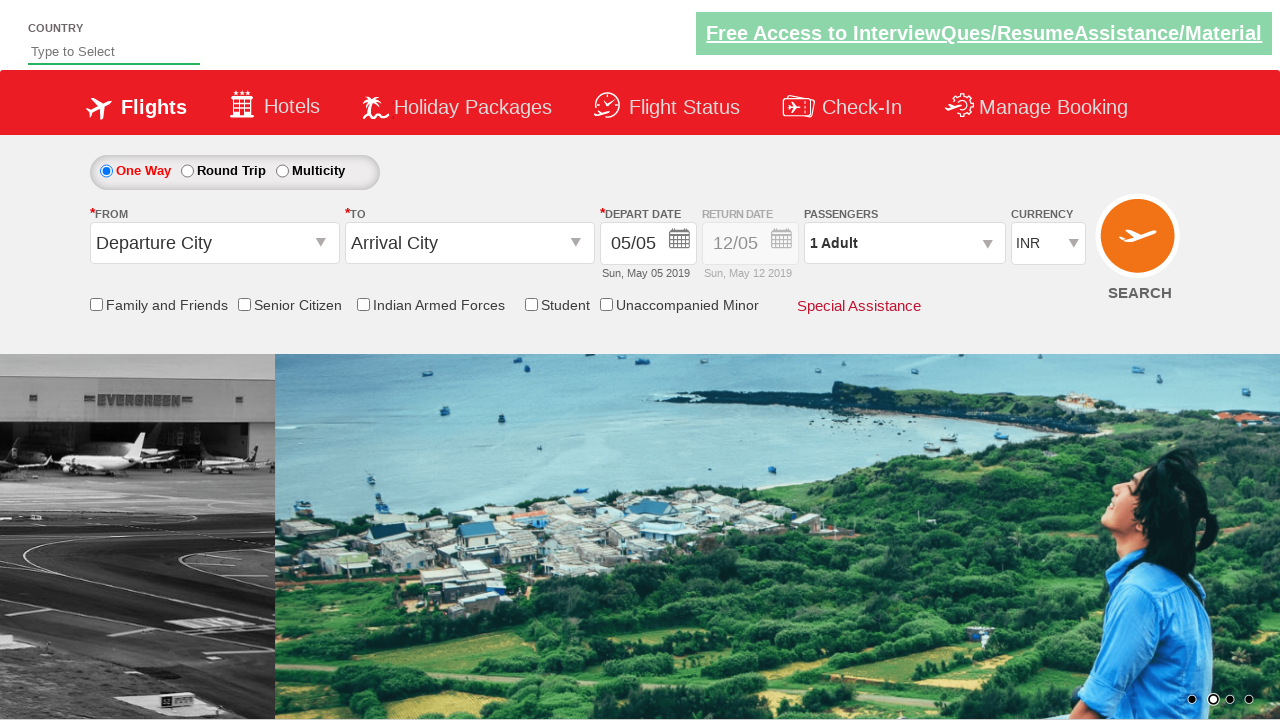

Navigated to dropdown practice page
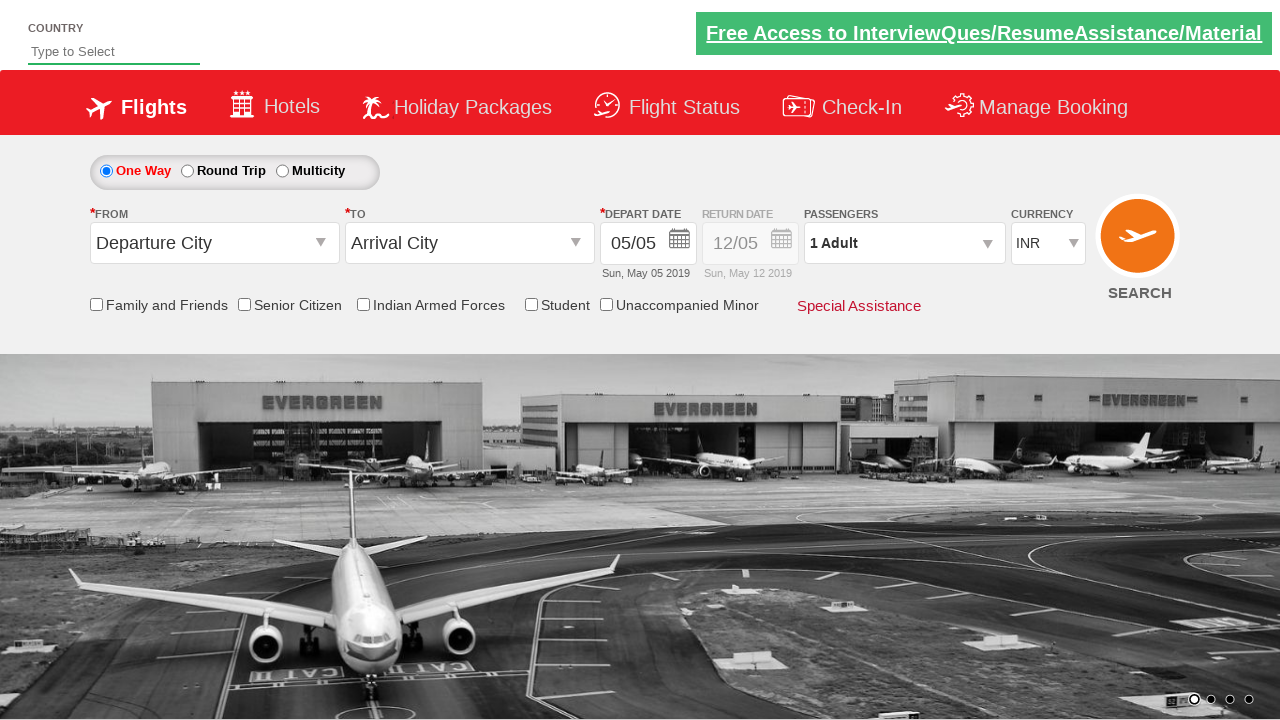

Page loaded and DOM content initialized
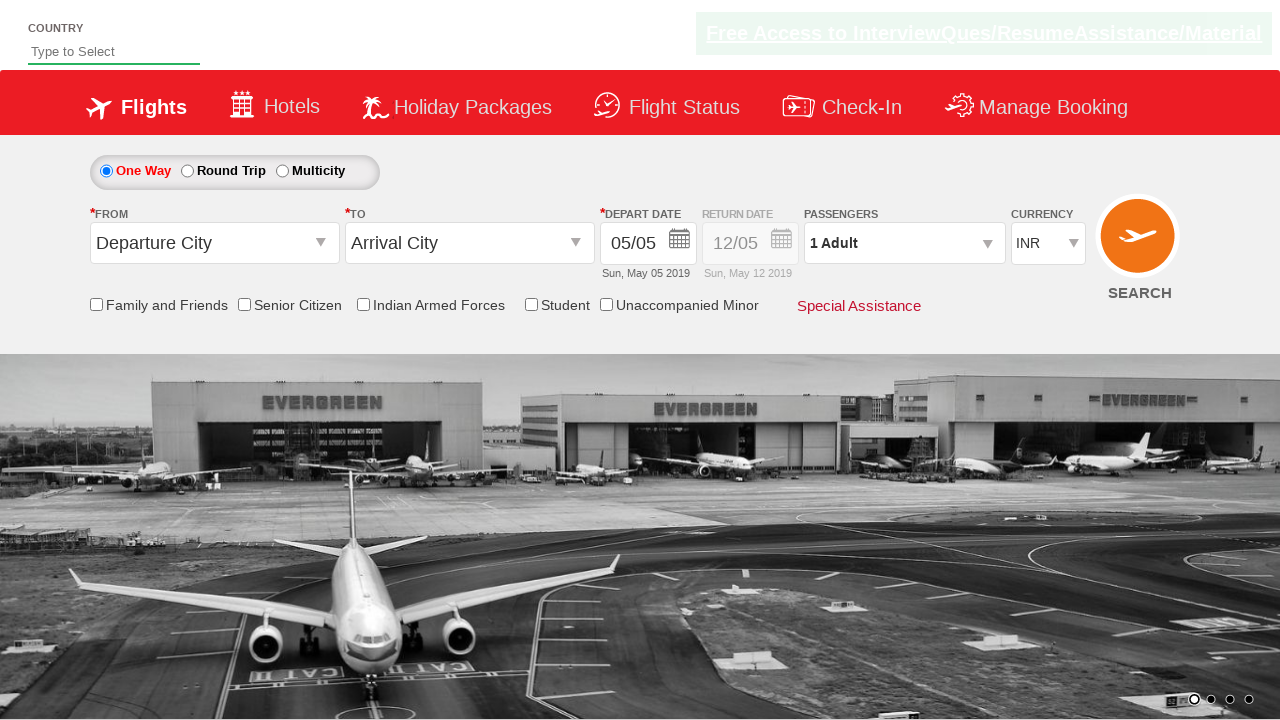

Retrieved page title: 'QAClickJet - Flight Booking for Domestic and International, Cheap Air Tickets'
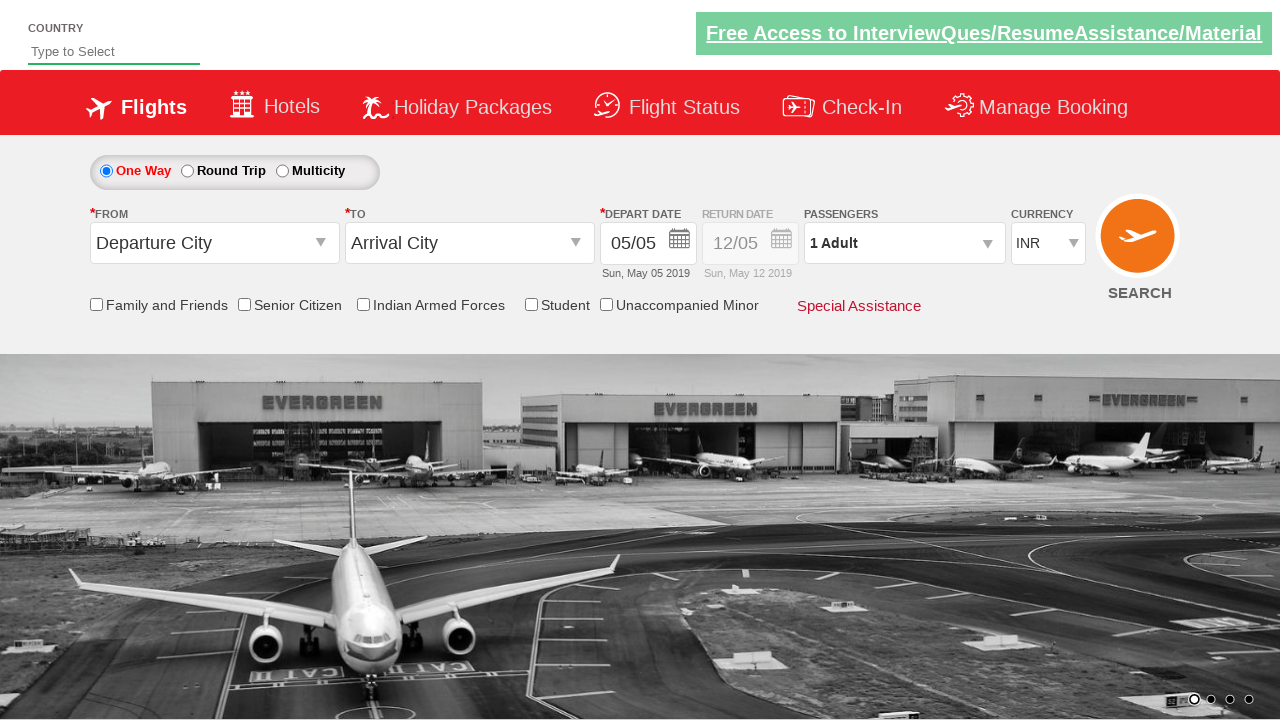

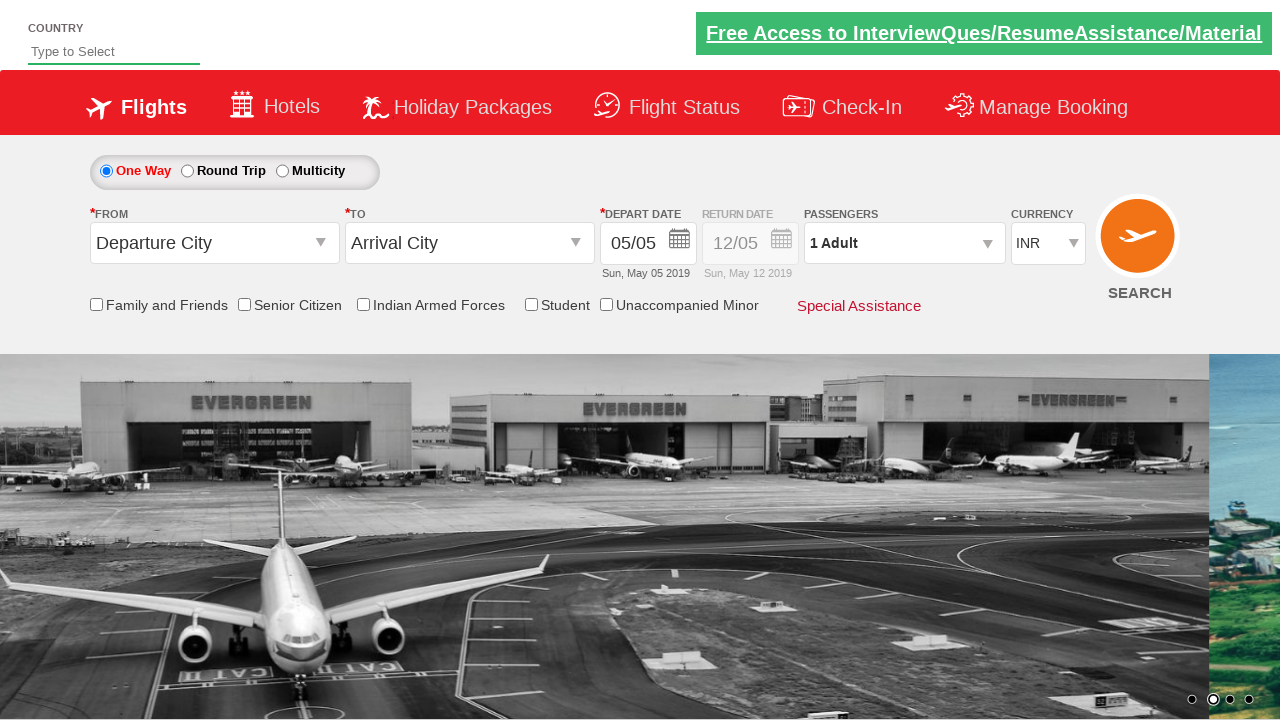